Tests the Craigslist "apts / housing" link by clicking it and verifying that the apartments/housing for rent section is displayed.

Starting URL: https://craigslist.org

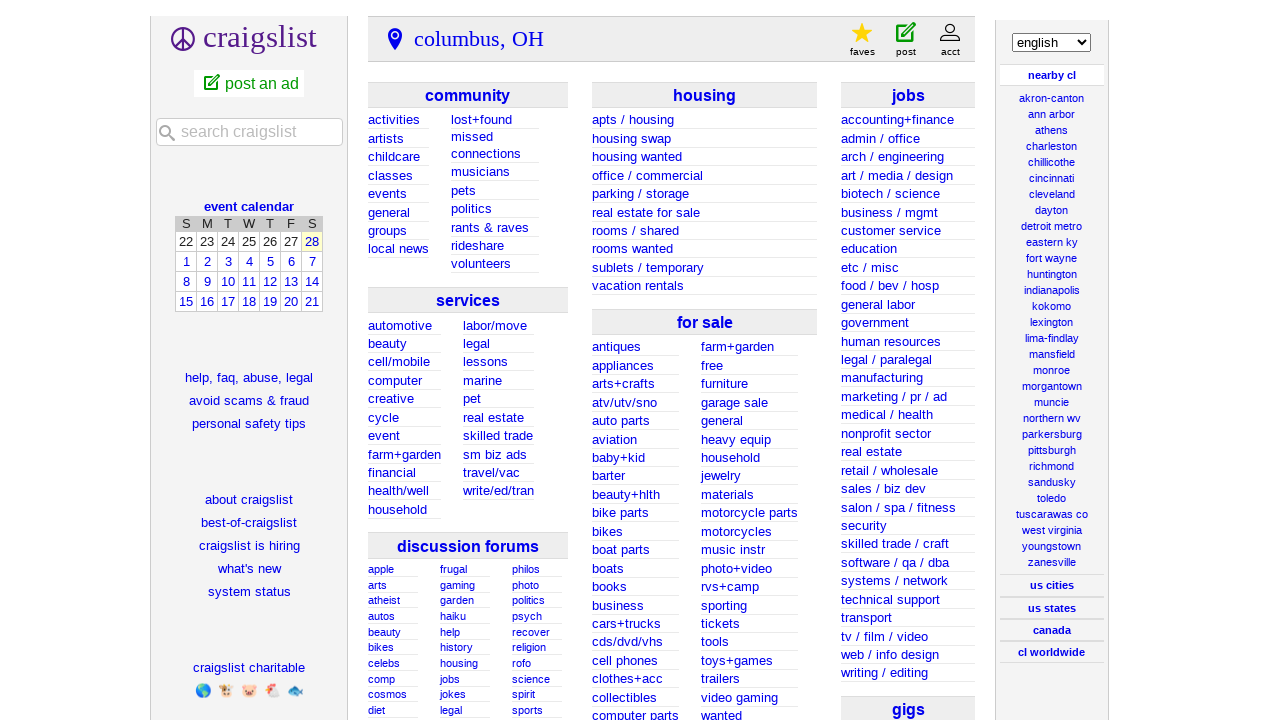

Clicked on the 'apts / housing' link at (633, 120) on xpath=//span[text()='apts / housing']
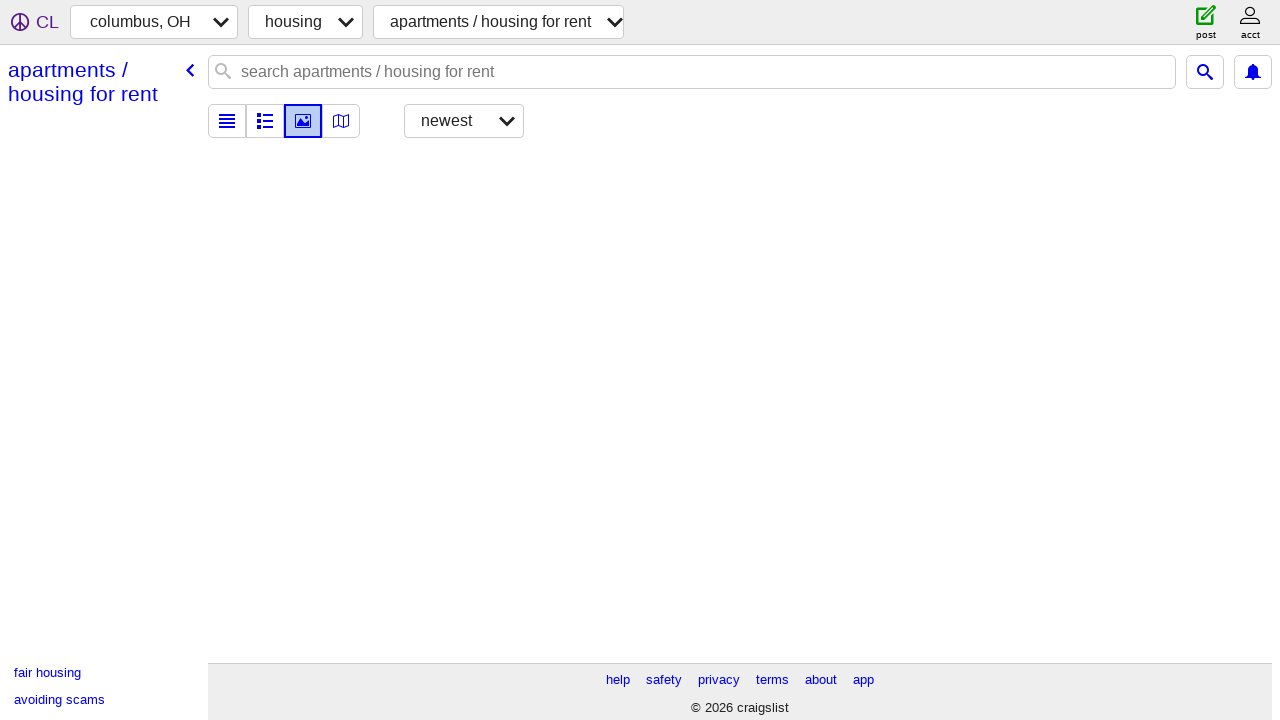

Apartments/housing for rent section is displayed
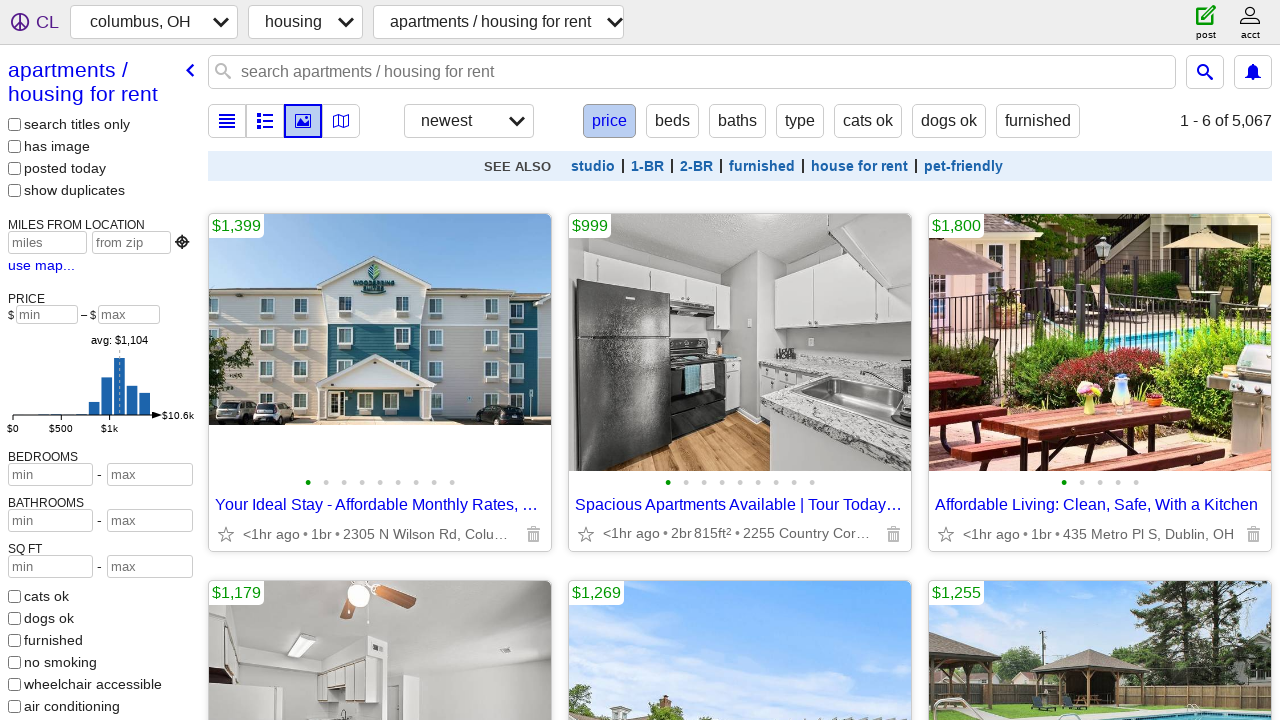

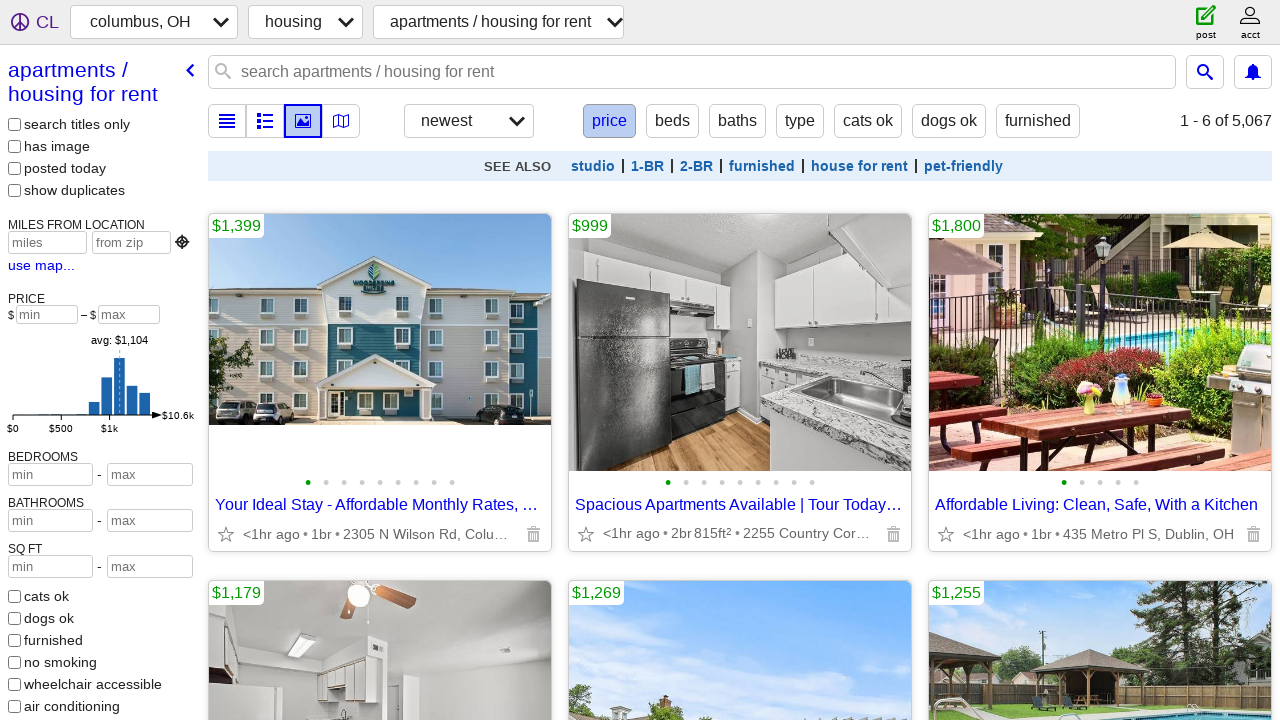